Tests browser alert functionality by clicking a button to trigger an alert dialog and then accepting it by clicking OK.

Starting URL: http://demo.automationtesting.in/Alerts.html

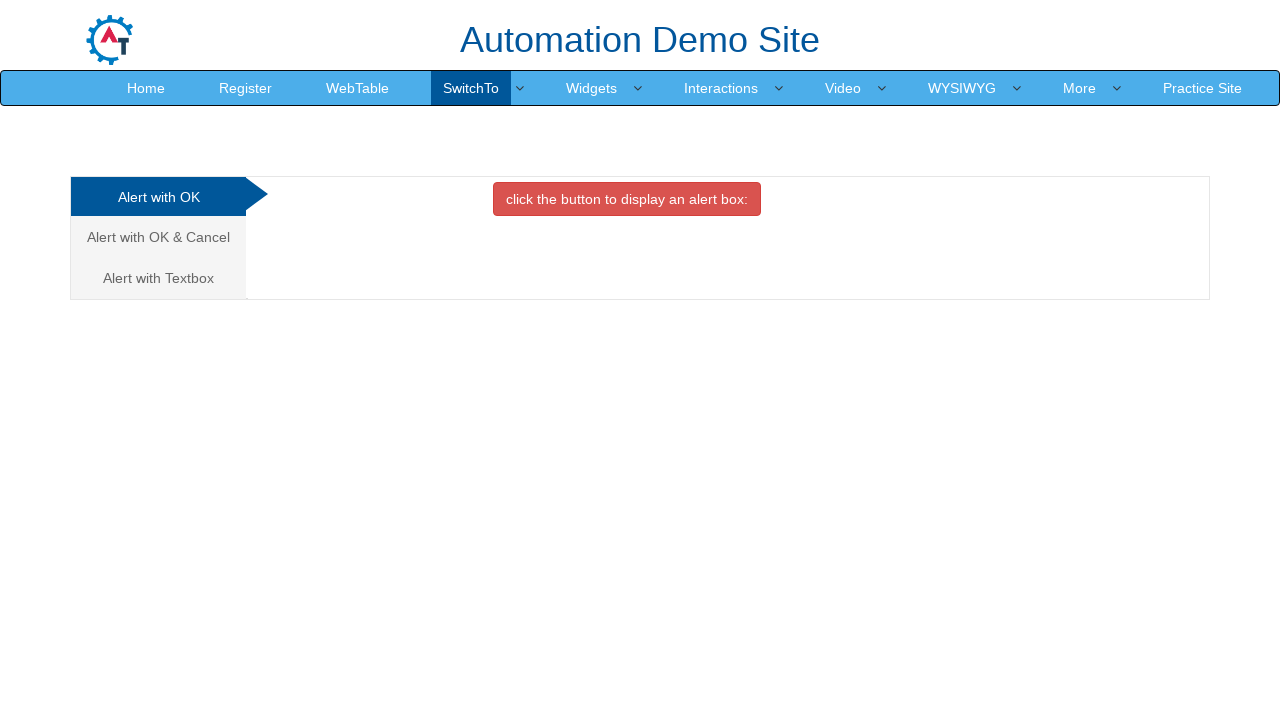

Clicked button to trigger alert dialog at (627, 199) on button.btn.btn-danger
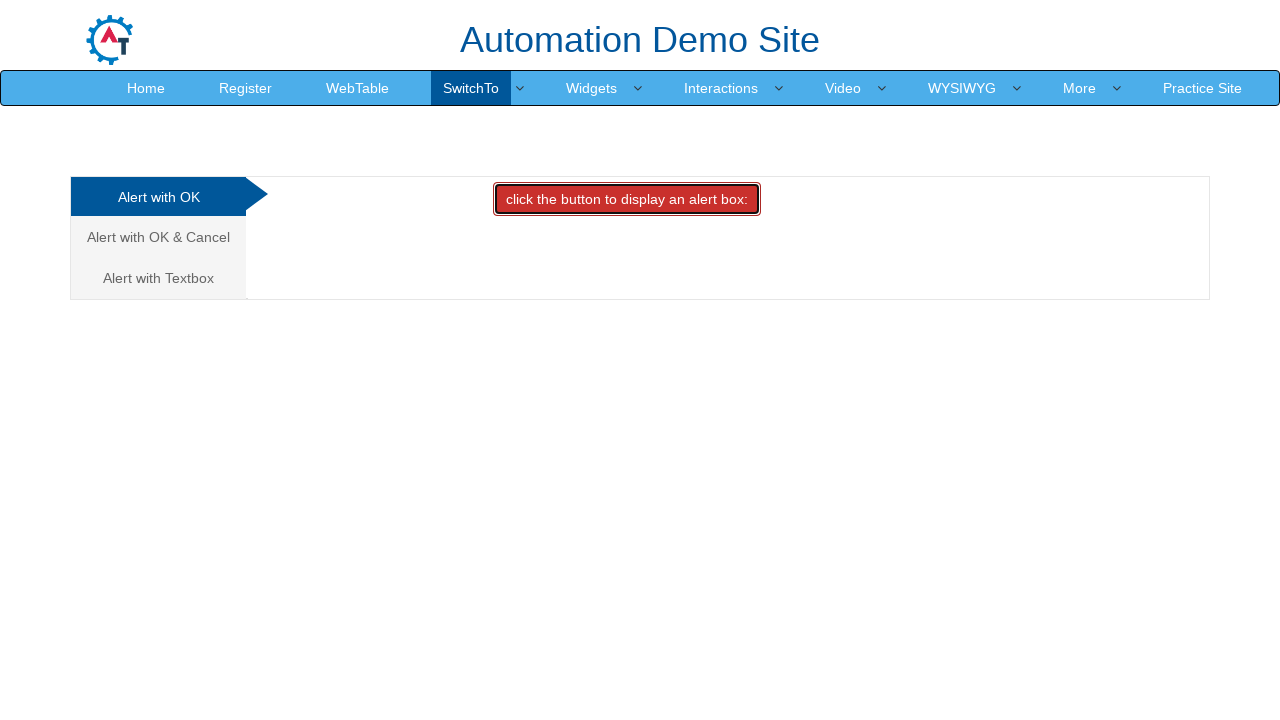

Set up dialog handler to accept alerts
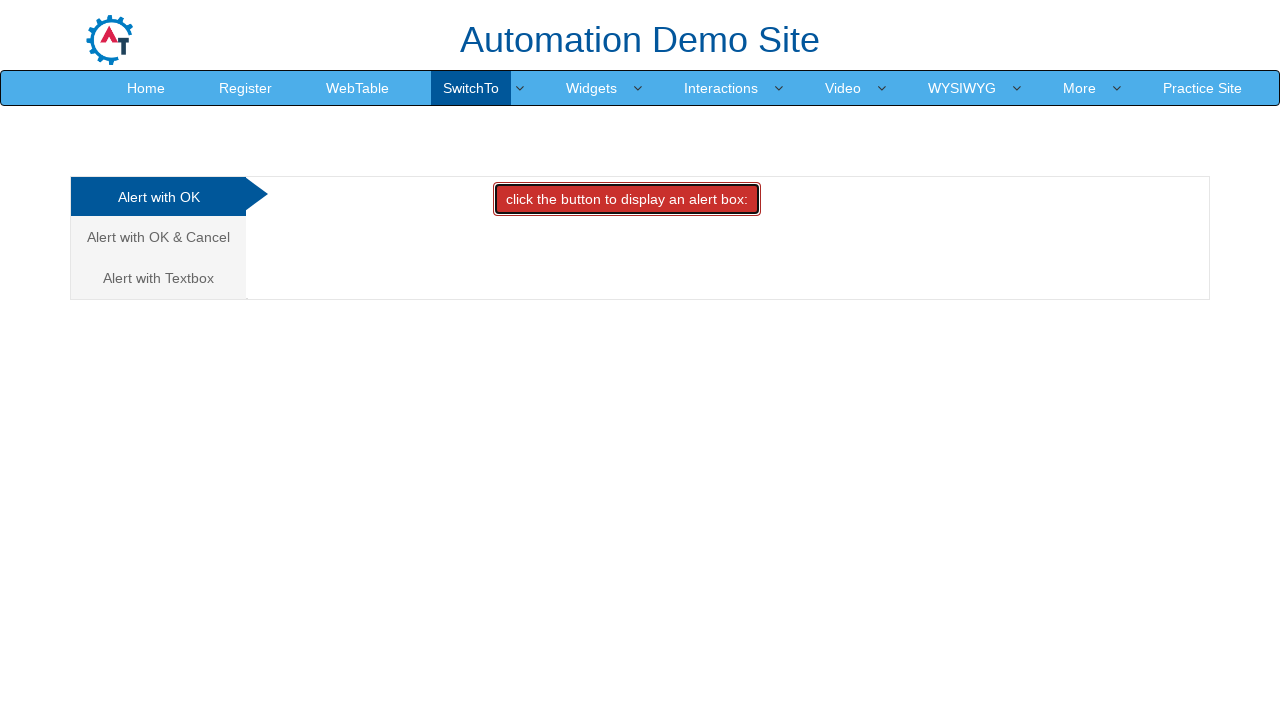

Clicked button again to trigger alert at (627, 199) on button.btn.btn-danger
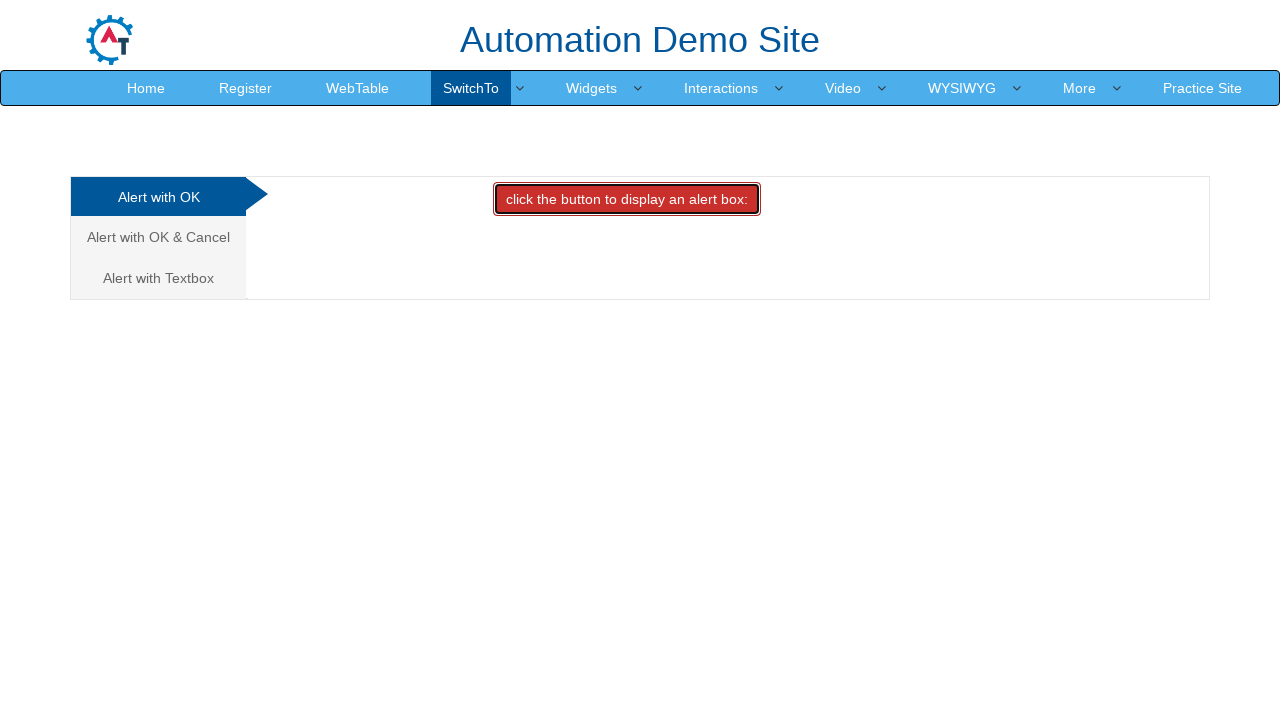

Registered custom dialog handler function
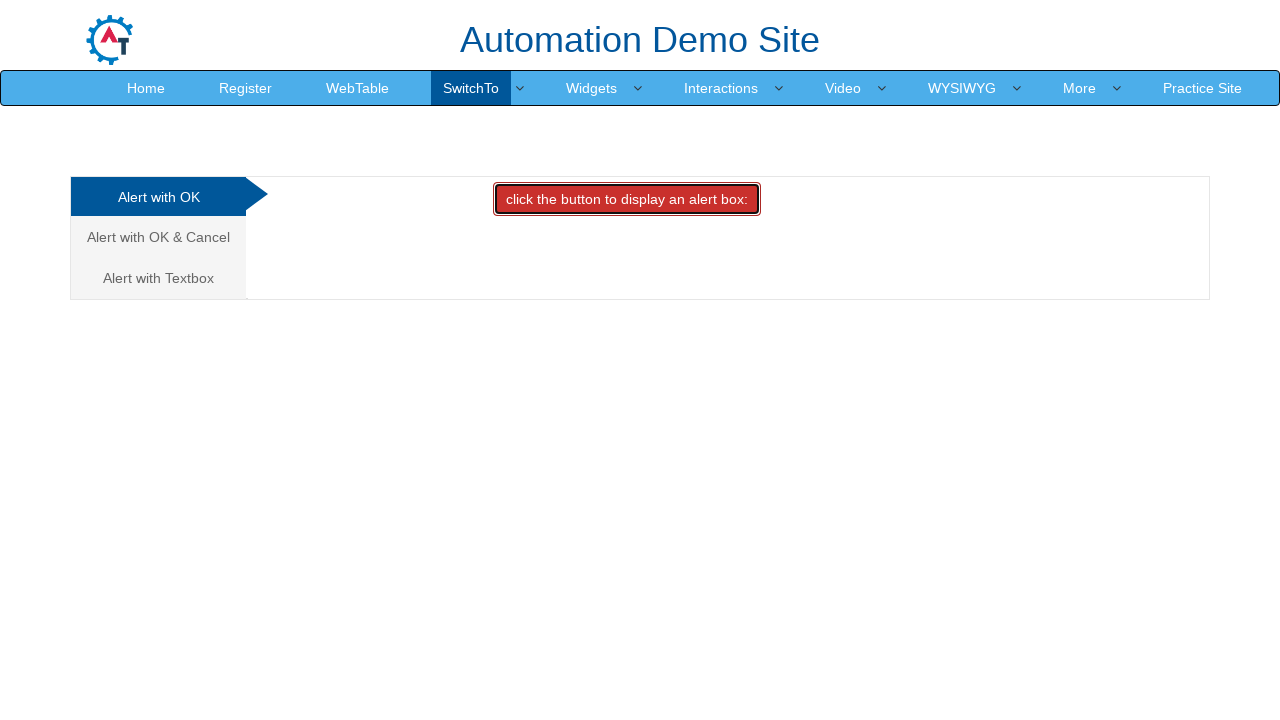

Clicked button to trigger alert with custom handler at (627, 199) on button.btn.btn-danger
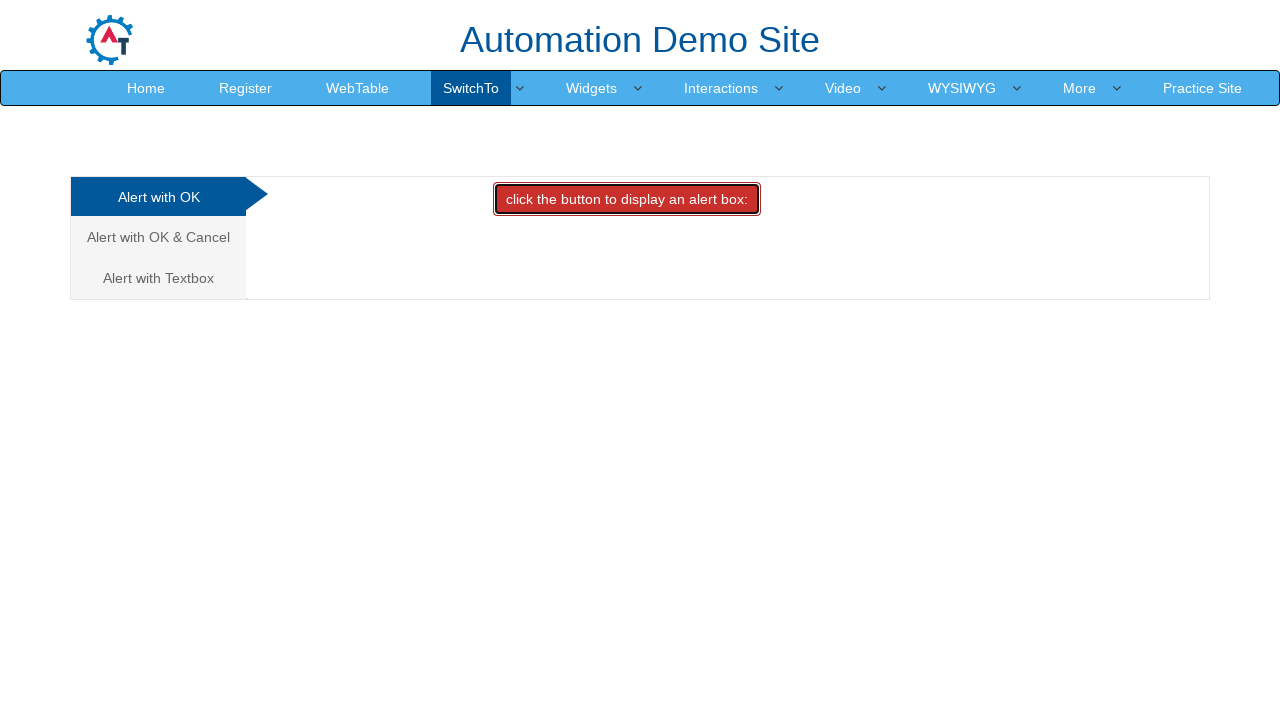

Waited for alert to be processed
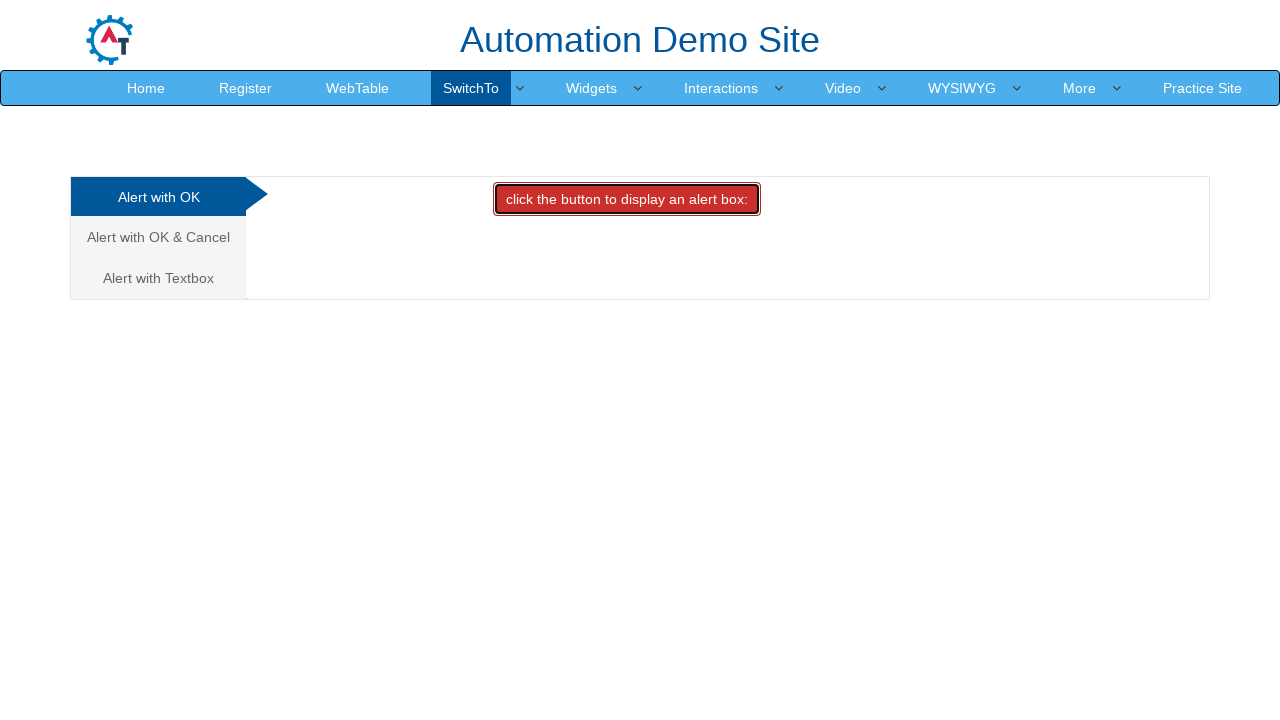

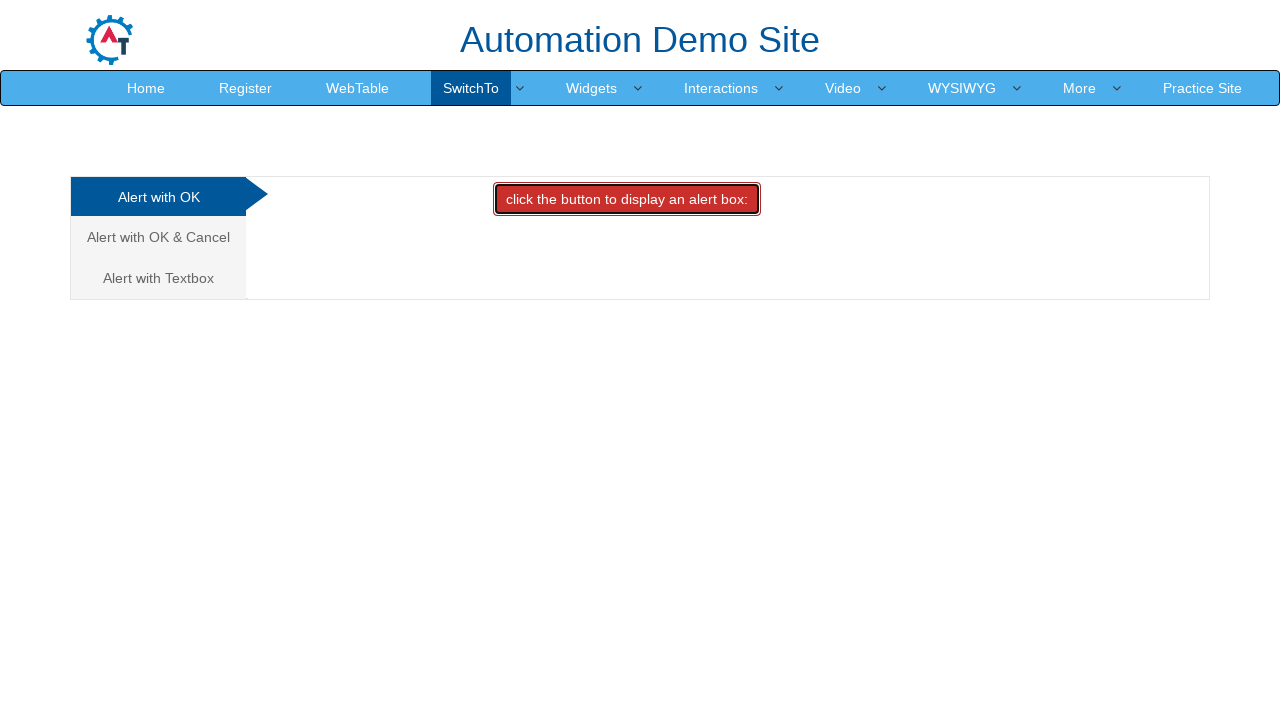